Tests the blog link in the footer by clicking on it to navigate to the blog page

Starting URL: https://101internet.ru/abakan

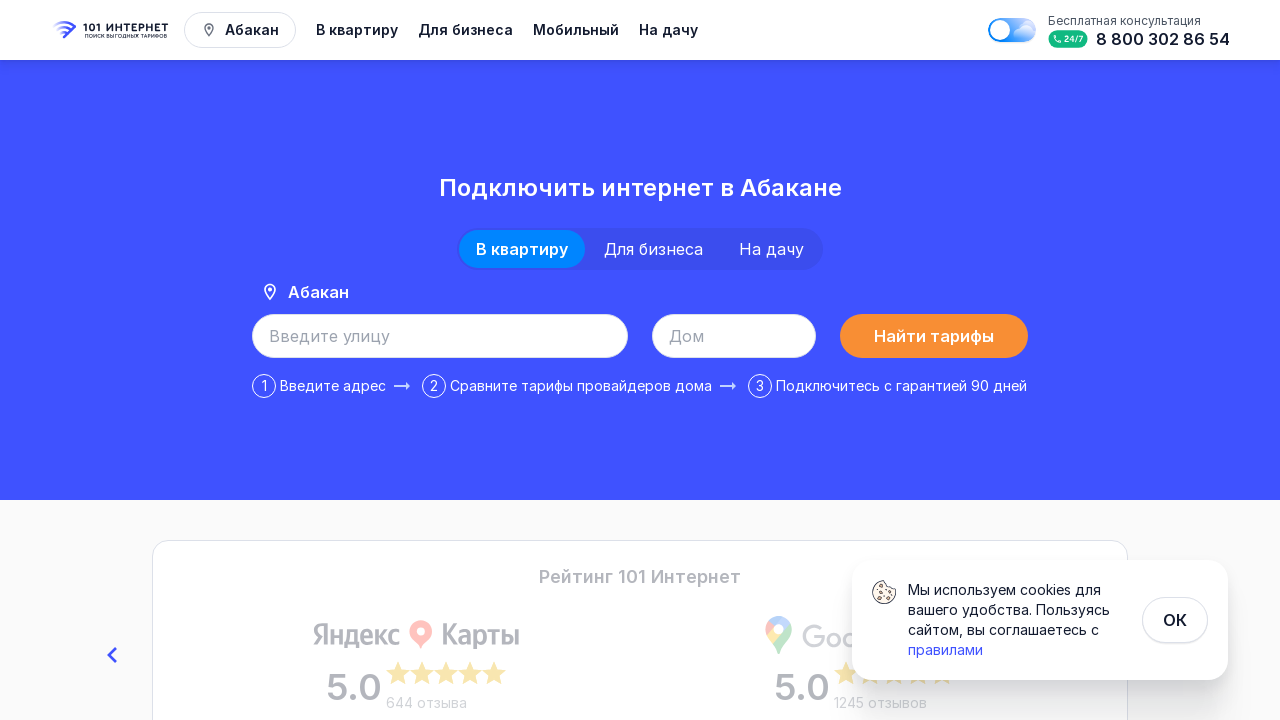

Navigated to https://101internet.ru/abakan
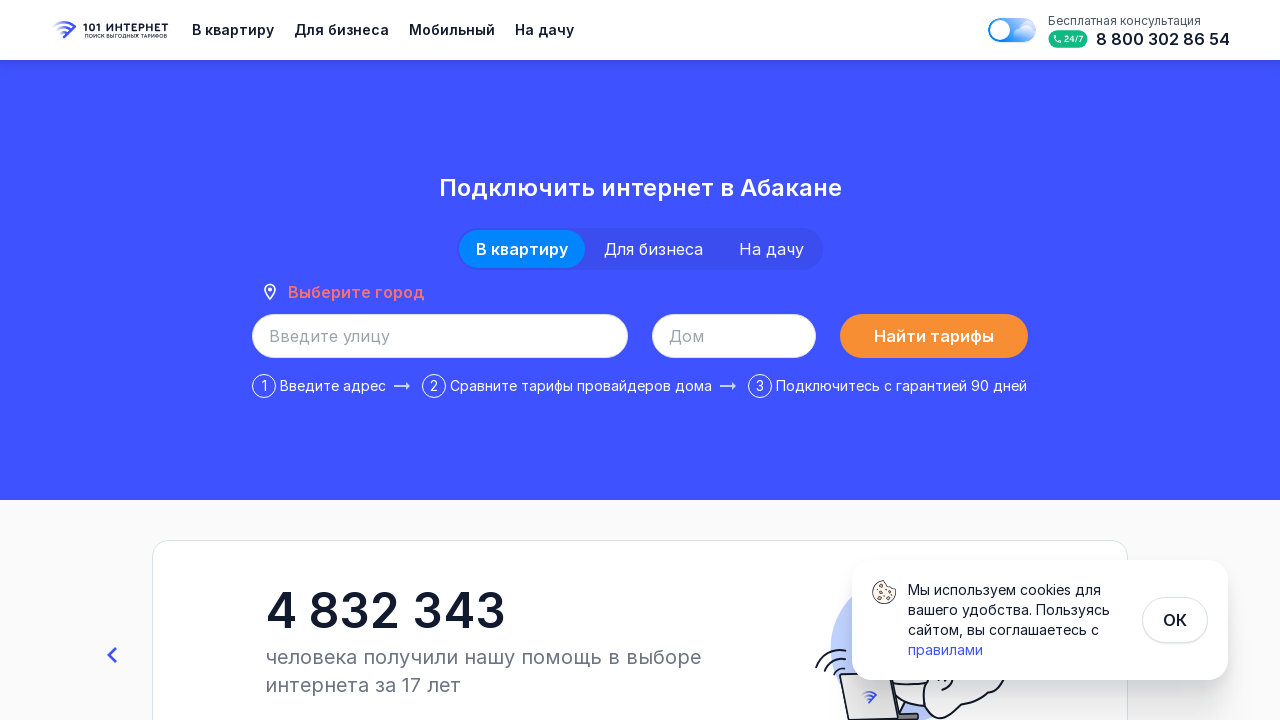

Clicked on the blog link in the footer at (407, 557) on internal:role=link[name="Блог"i]
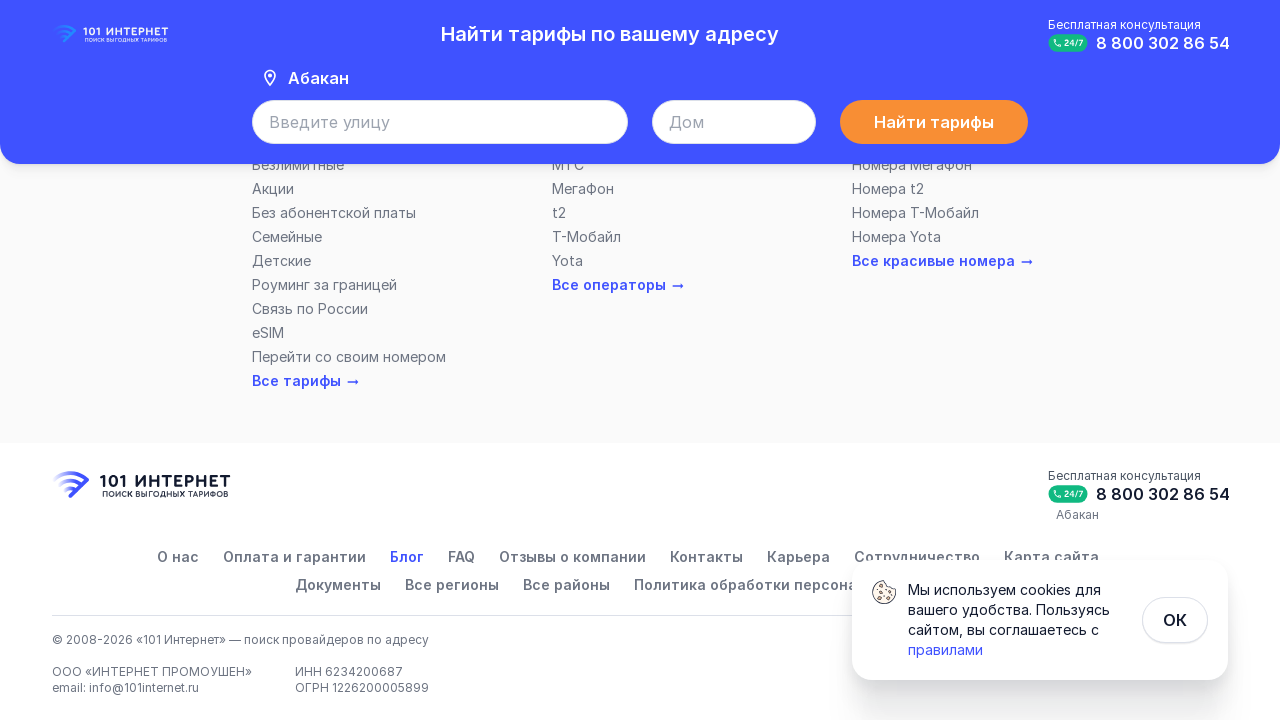

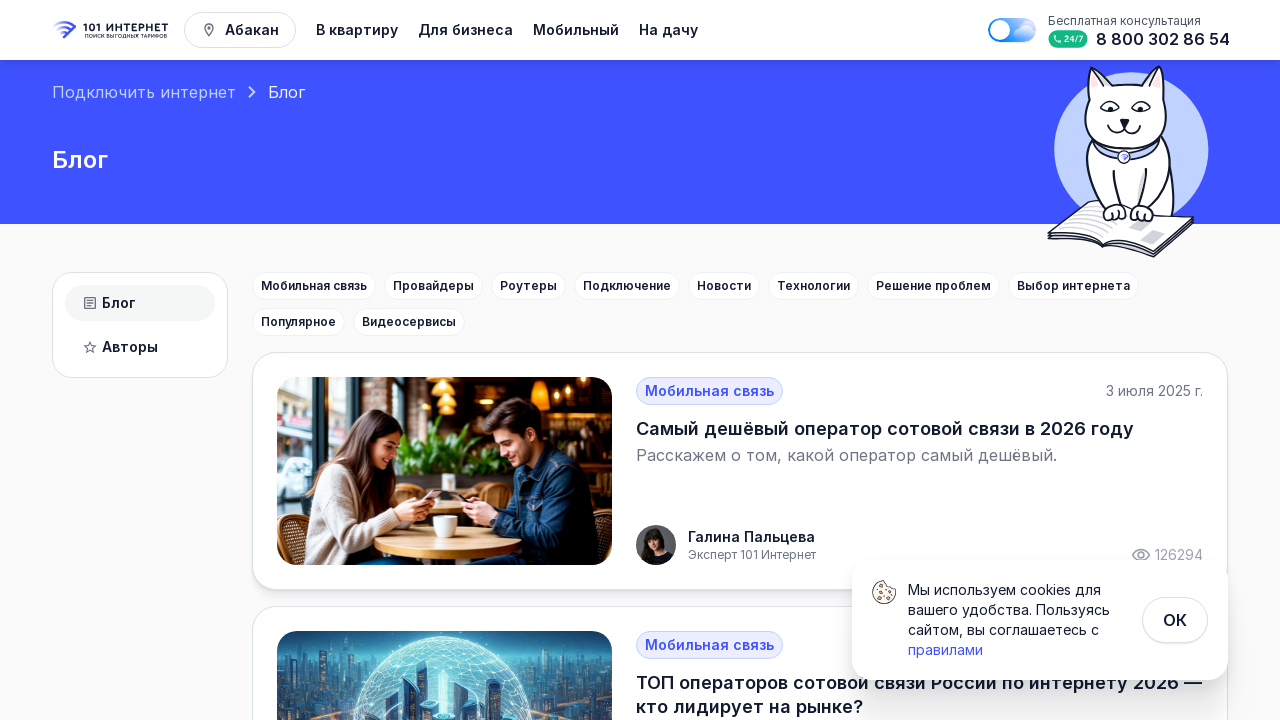